Tests displaying all todo items by clicking the All filter after viewing filtered lists

Starting URL: https://demo.playwright.dev/todomvc

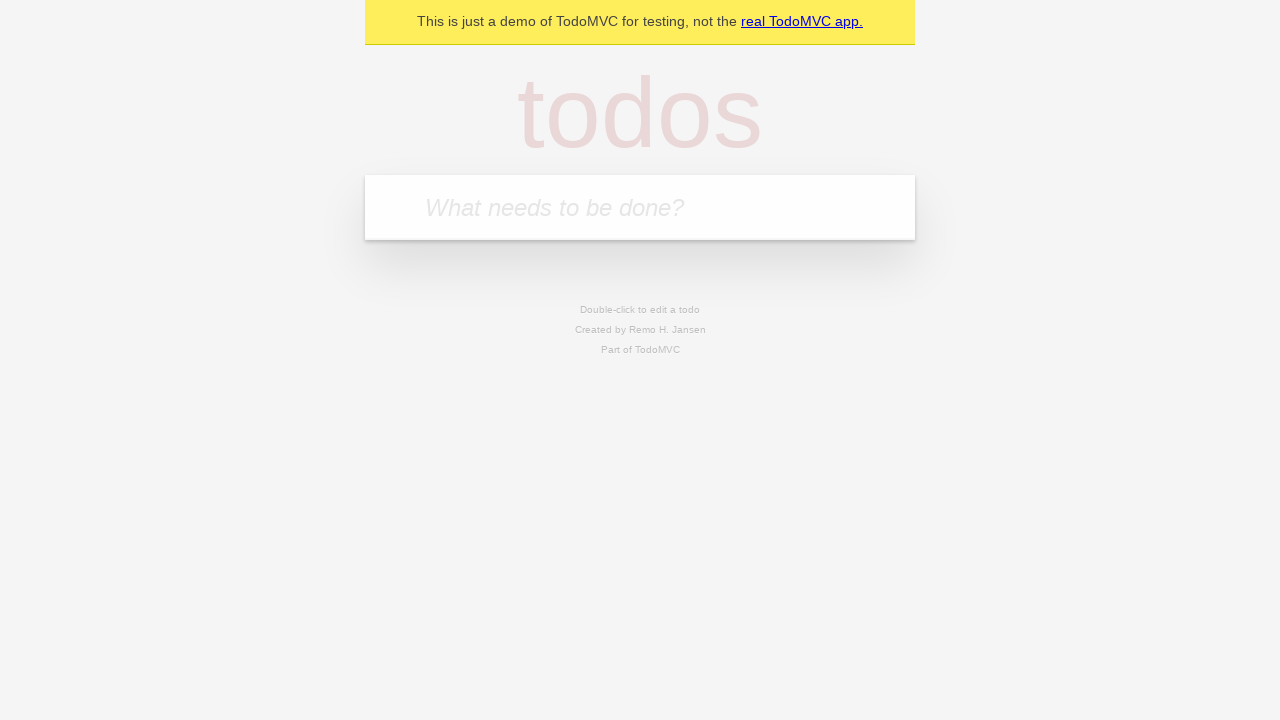

Filled todo input with 'buy some cheese' on internal:attr=[placeholder="What needs to be done?"i]
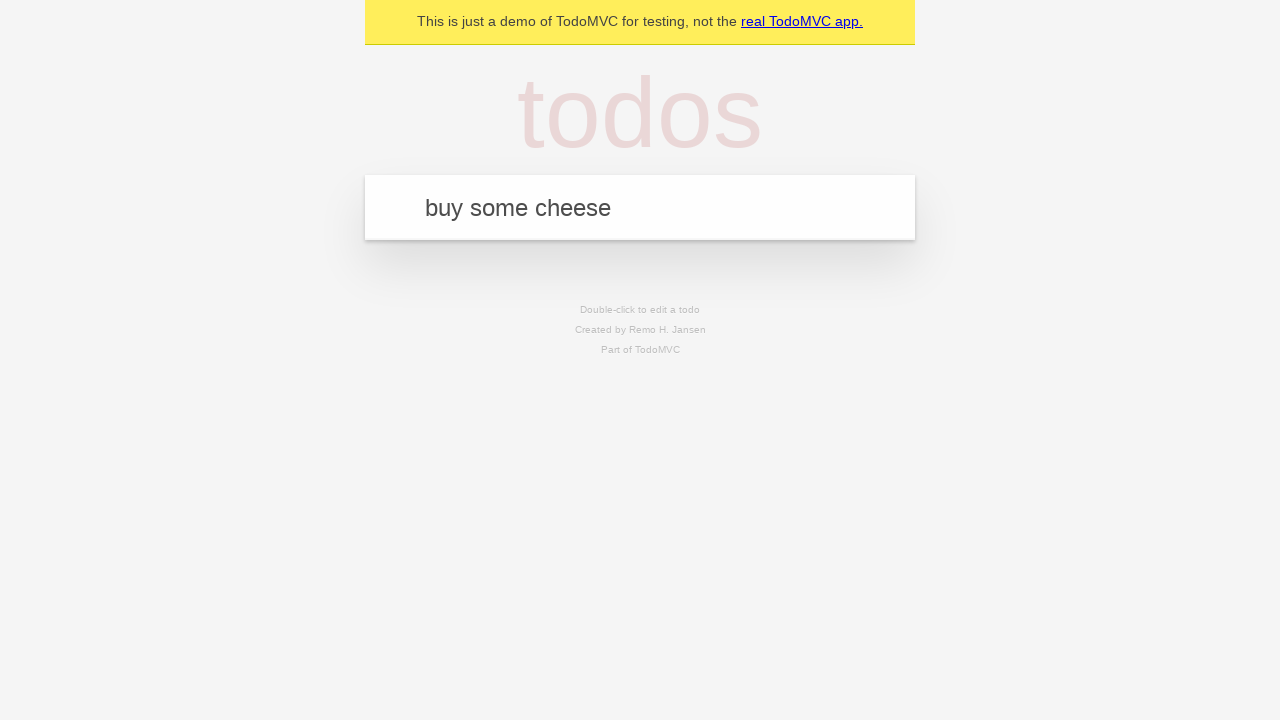

Pressed Enter to create first todo item on internal:attr=[placeholder="What needs to be done?"i]
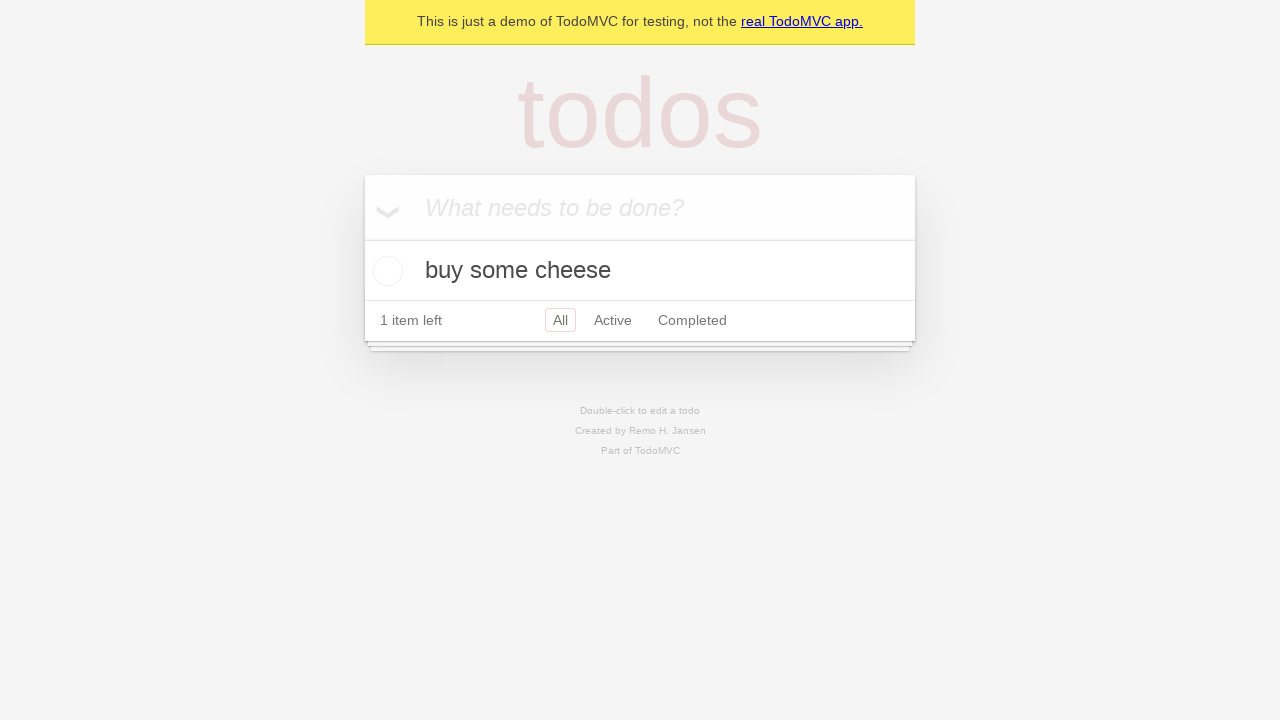

Filled todo input with 'feed the cat' on internal:attr=[placeholder="What needs to be done?"i]
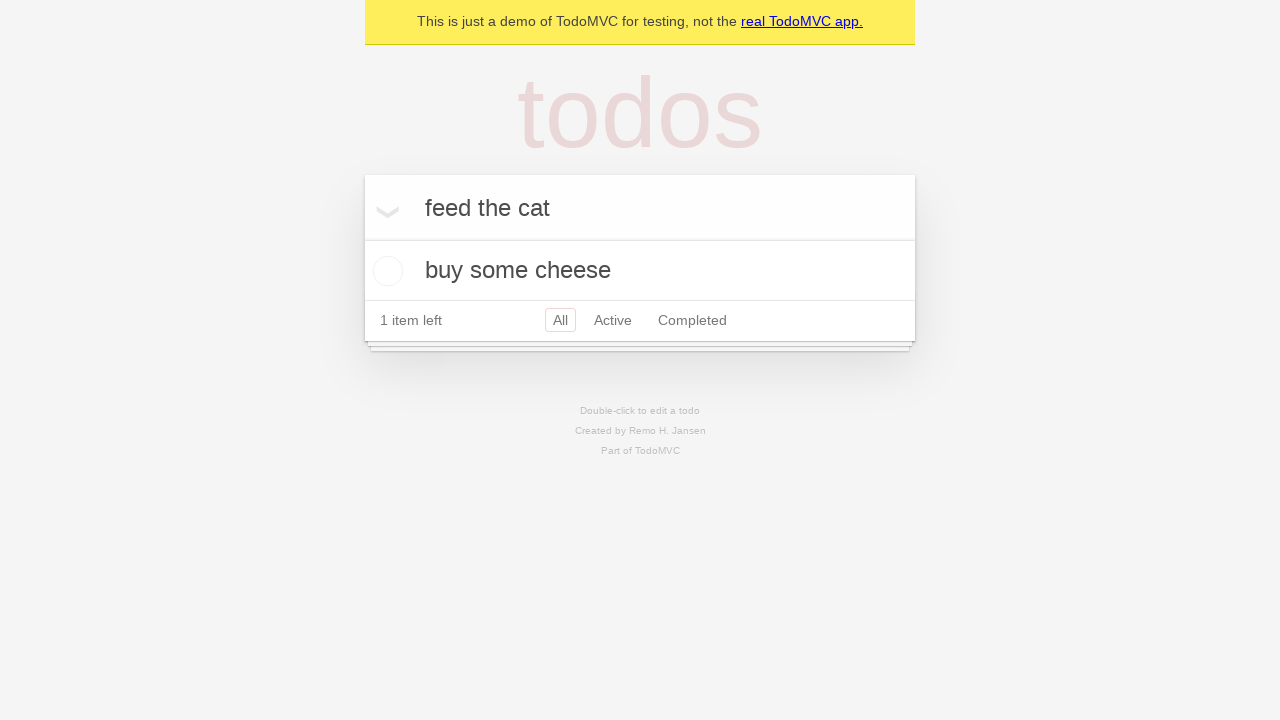

Pressed Enter to create second todo item on internal:attr=[placeholder="What needs to be done?"i]
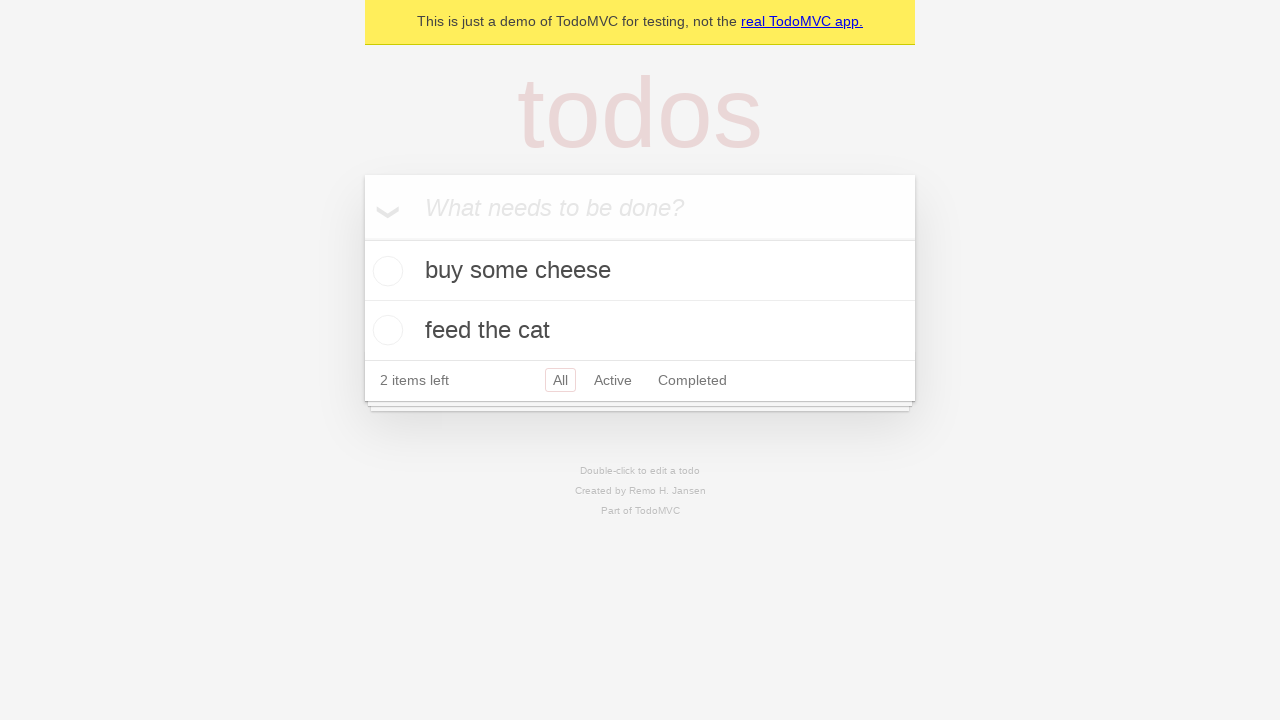

Filled todo input with 'book a doctors appointment' on internal:attr=[placeholder="What needs to be done?"i]
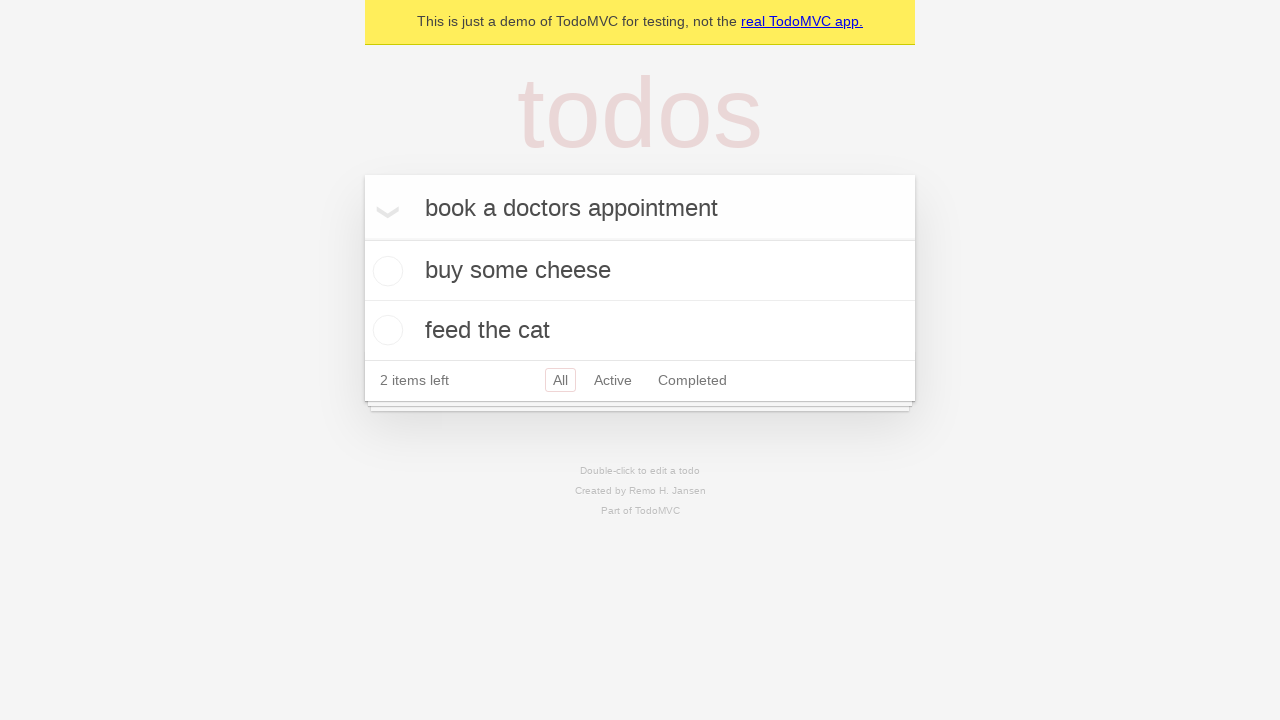

Pressed Enter to create third todo item on internal:attr=[placeholder="What needs to be done?"i]
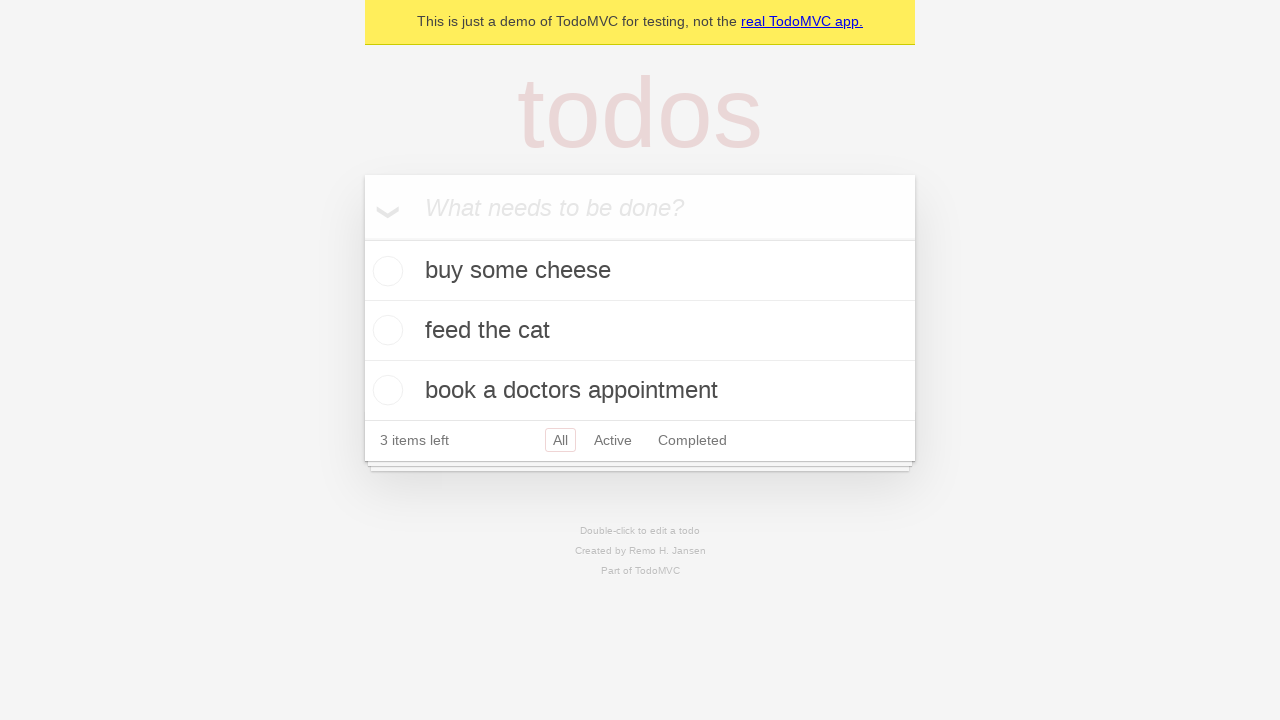

Checked the second todo item checkbox at (385, 330) on internal:testid=[data-testid="todo-item"s] >> nth=1 >> internal:role=checkbox
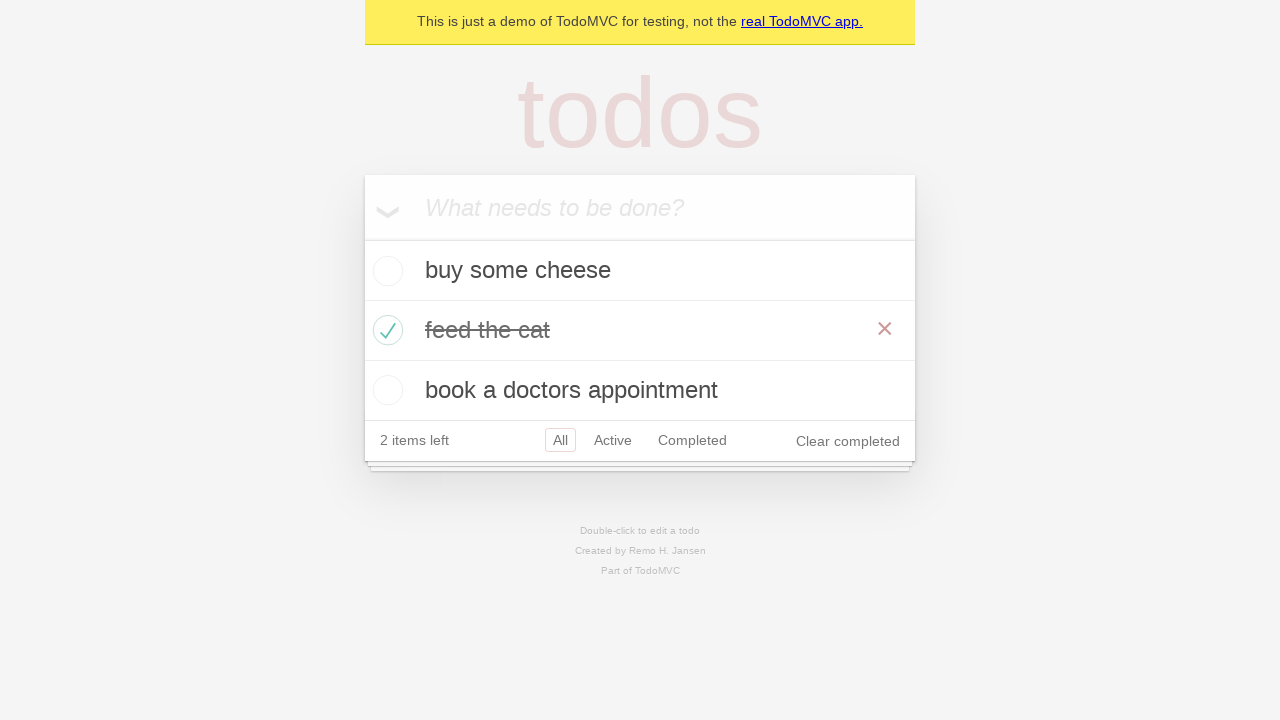

Clicked Active filter to display only active todo items at (613, 440) on internal:role=link[name="Active"i]
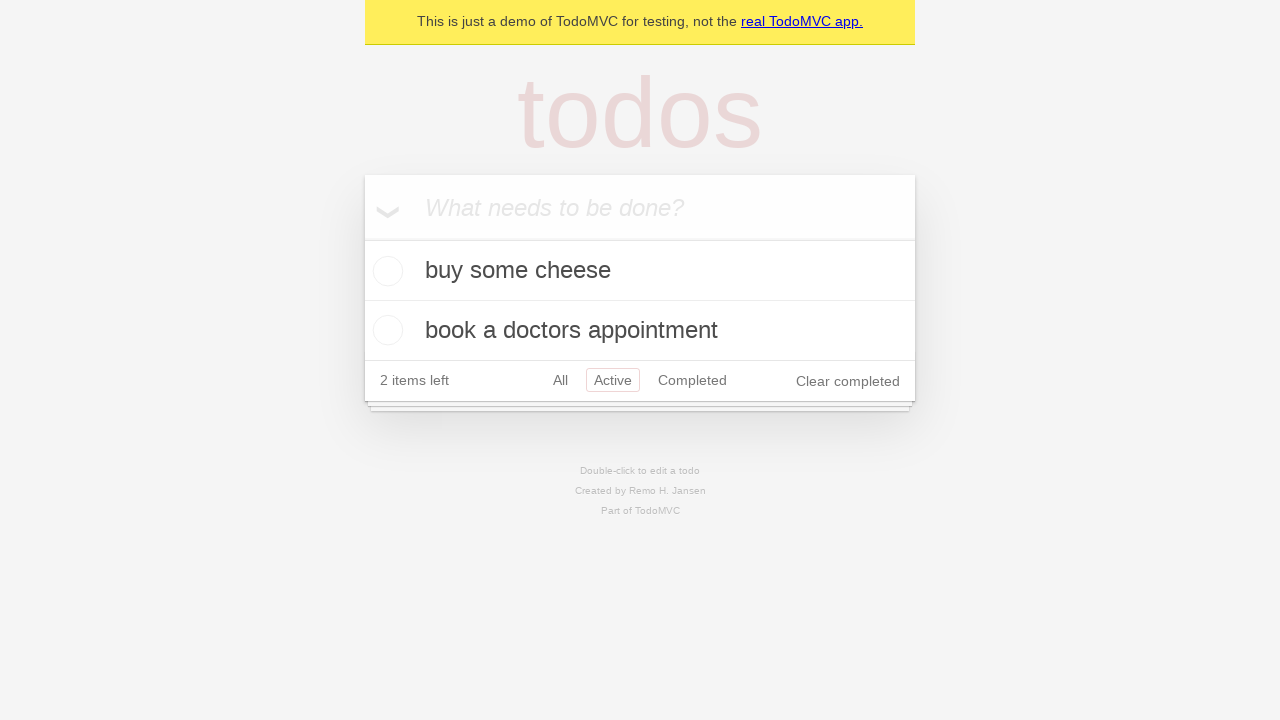

Clicked Completed filter to display only completed todo items at (692, 380) on internal:role=link[name="Completed"i]
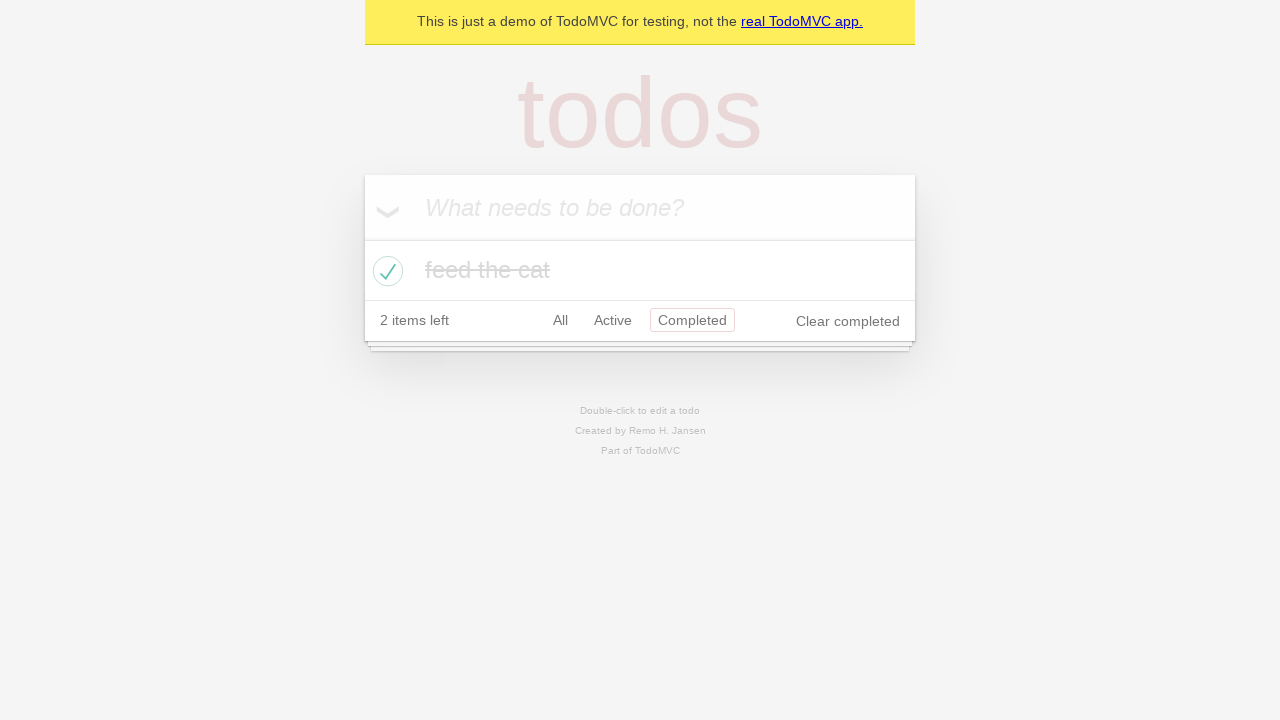

Clicked All filter to display all todo items at (560, 320) on internal:role=link[name="All"i]
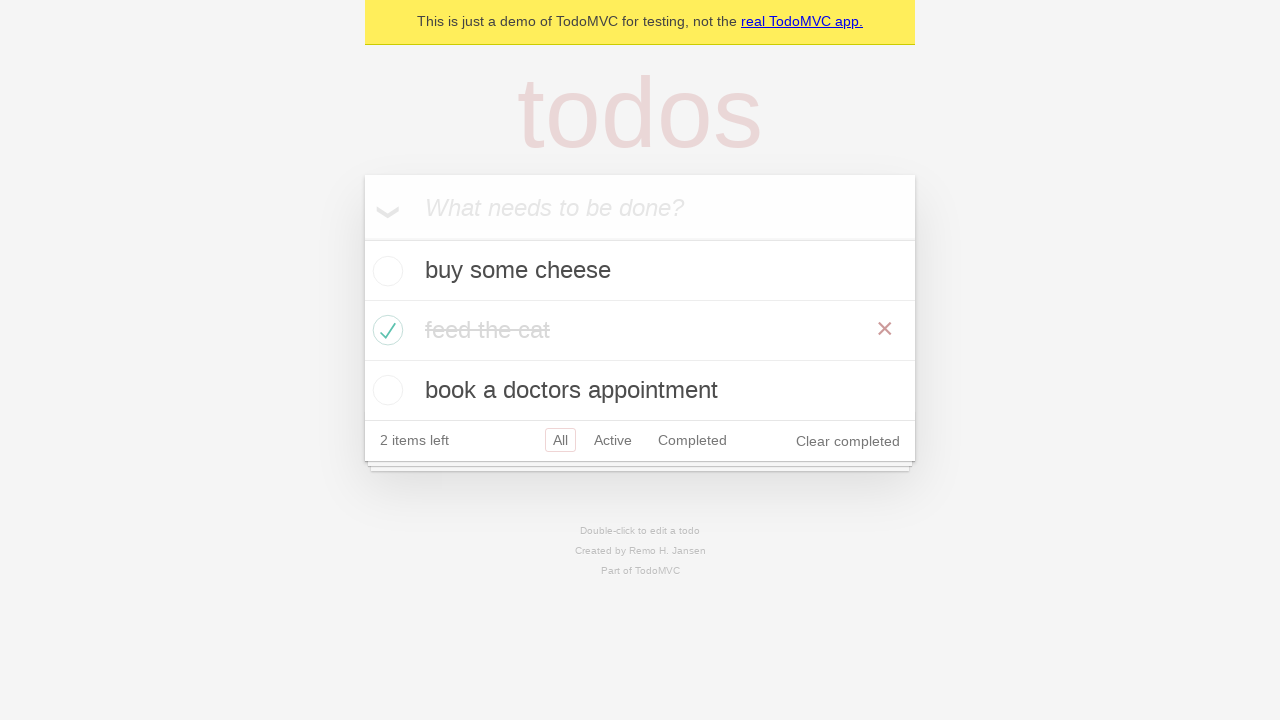

Waited for all todo items to be visible
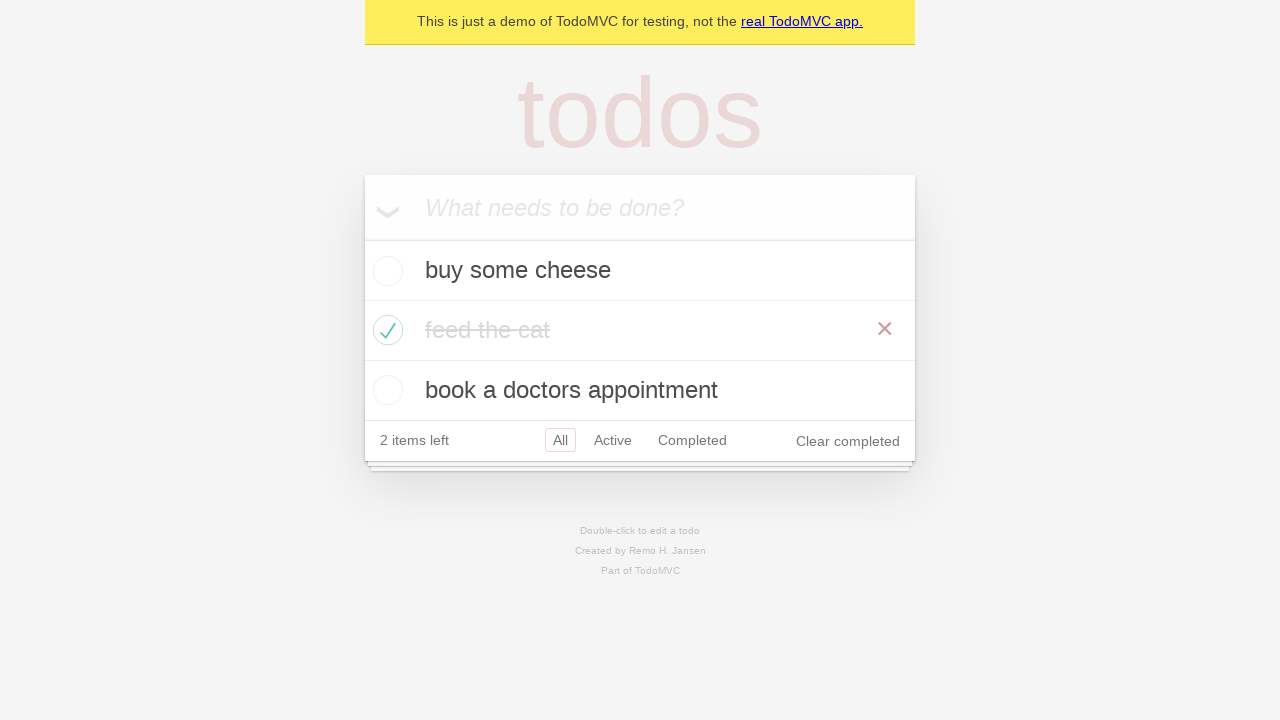

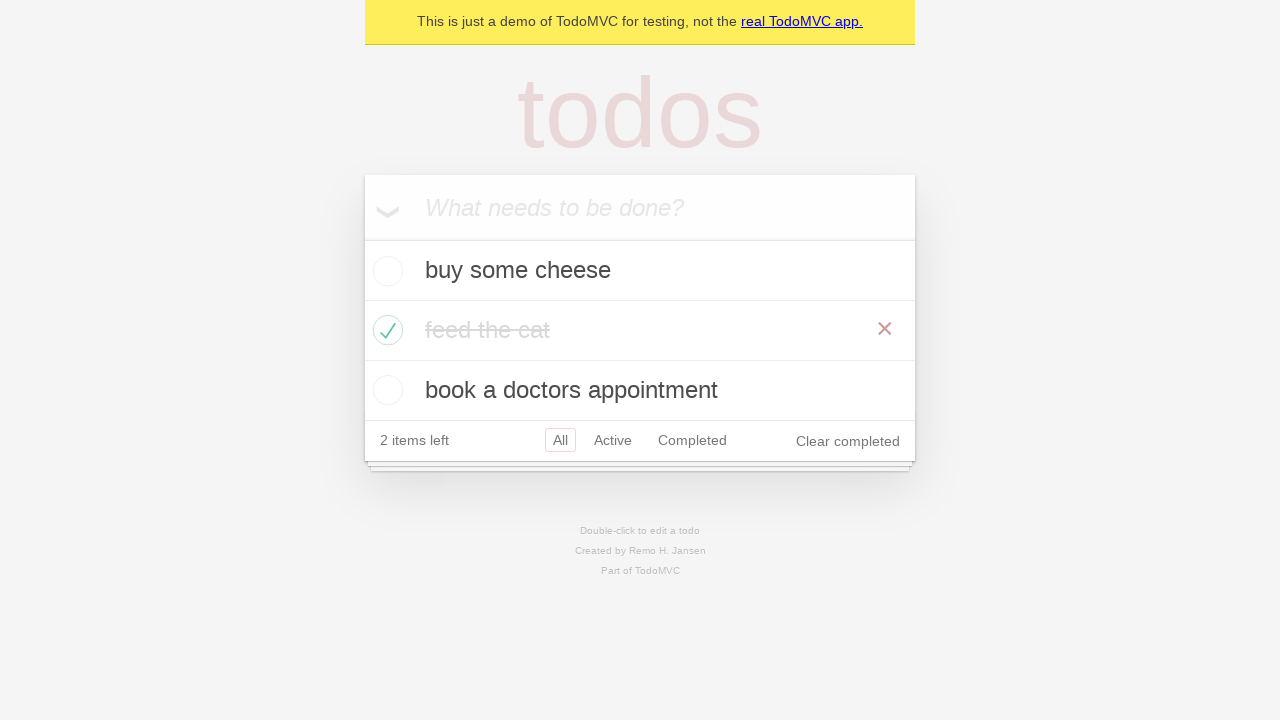